Navigates to an automation practice page and clicks on a broken link to test browser behavior

Starting URL: https://rahulshettyacademy.com/AutomationPractice/

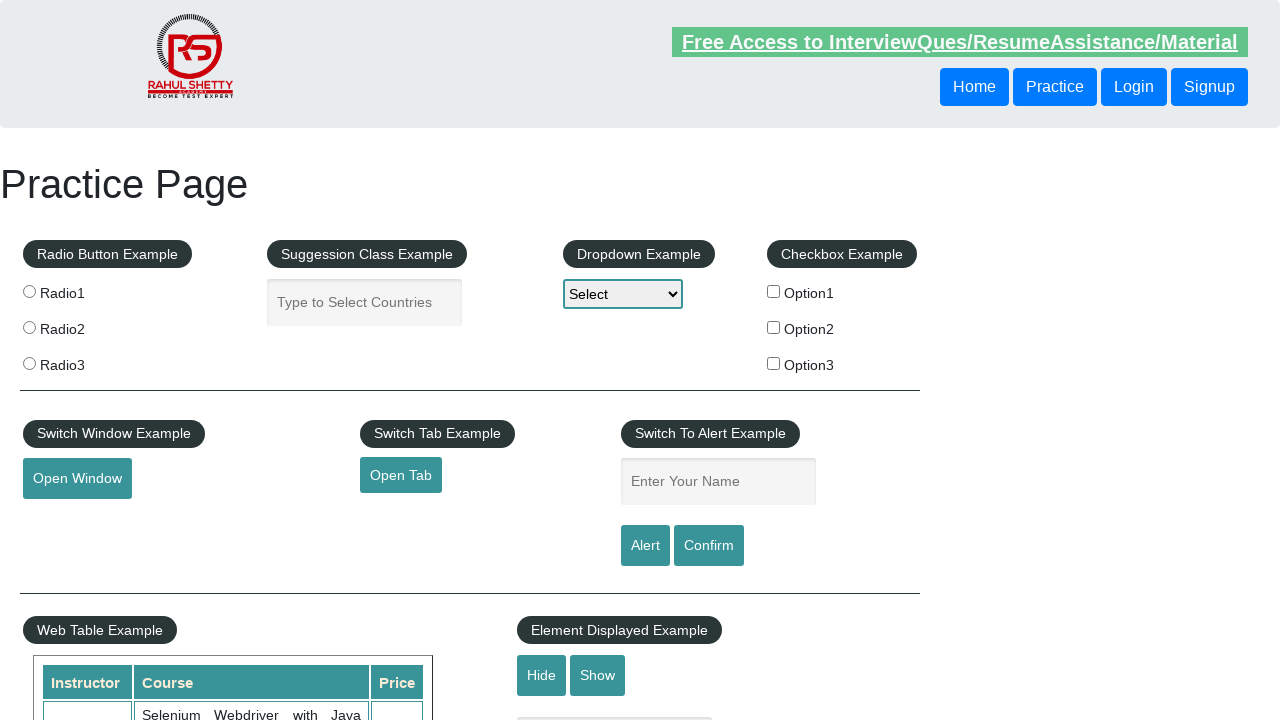

Navigated to automation practice page
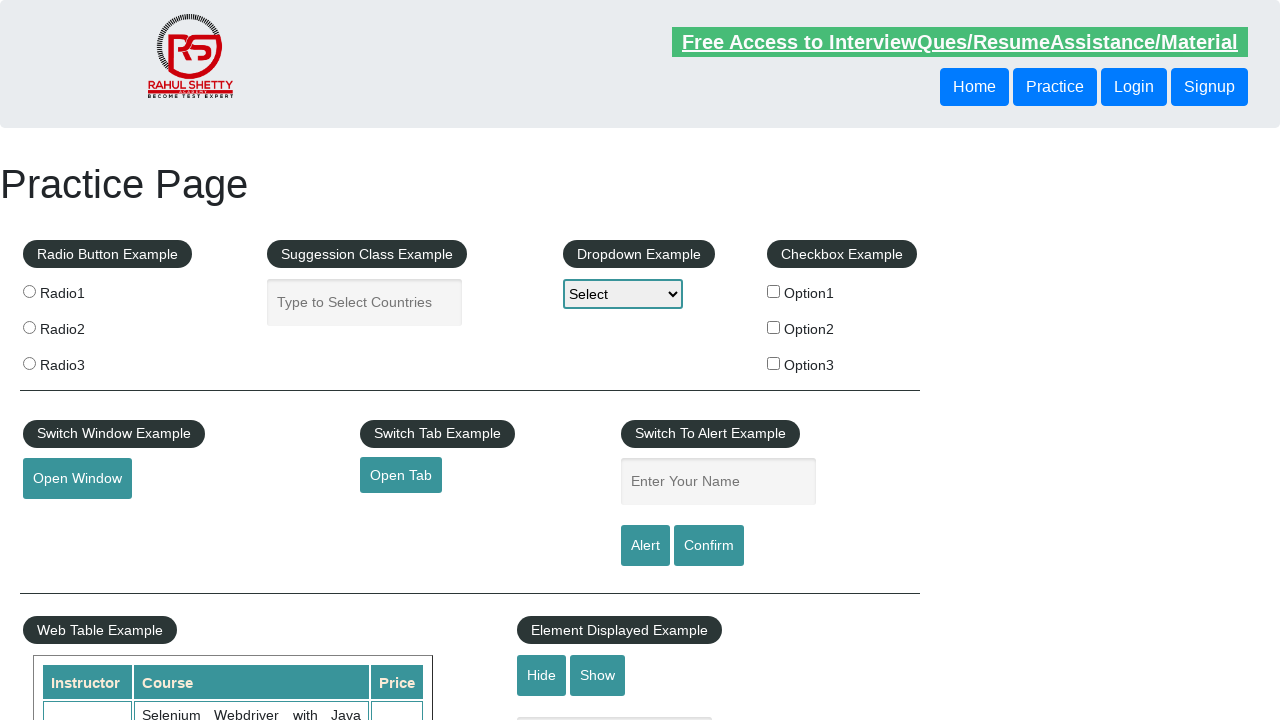

Clicked on the broken link at (473, 520) on xpath=//a[contains(text(),'Broken Link')]
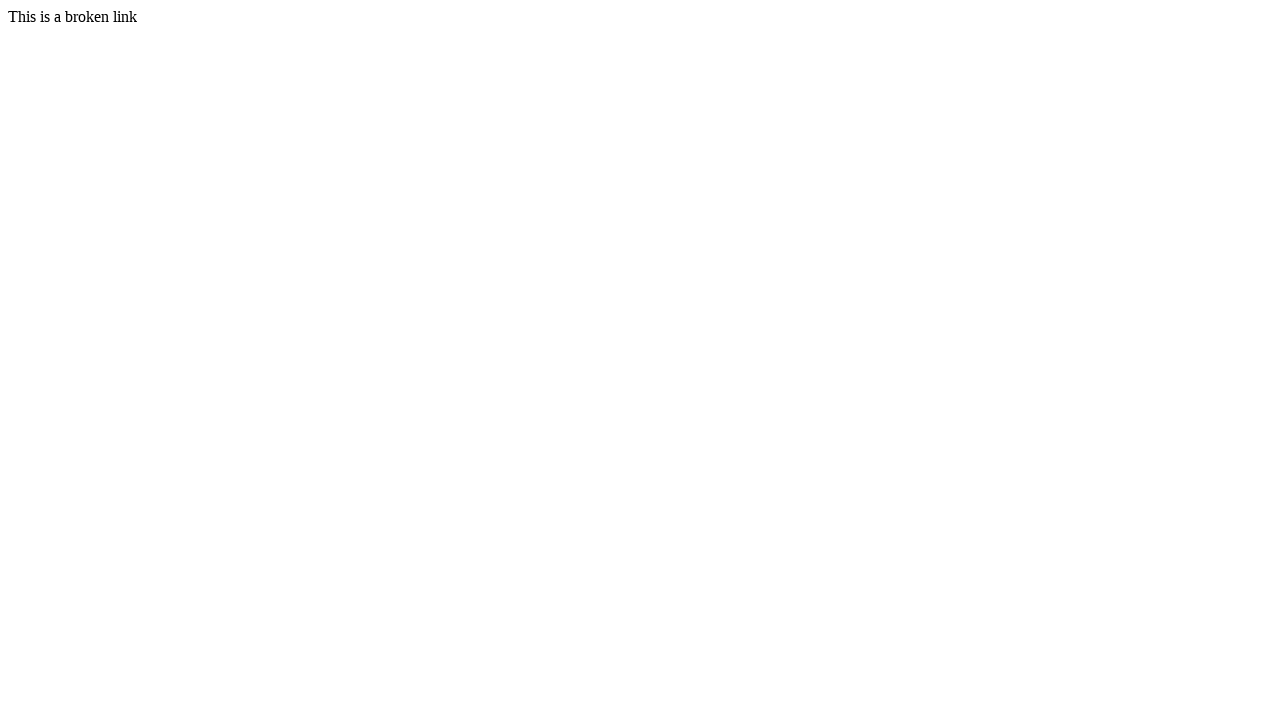

Page load completed and network idle
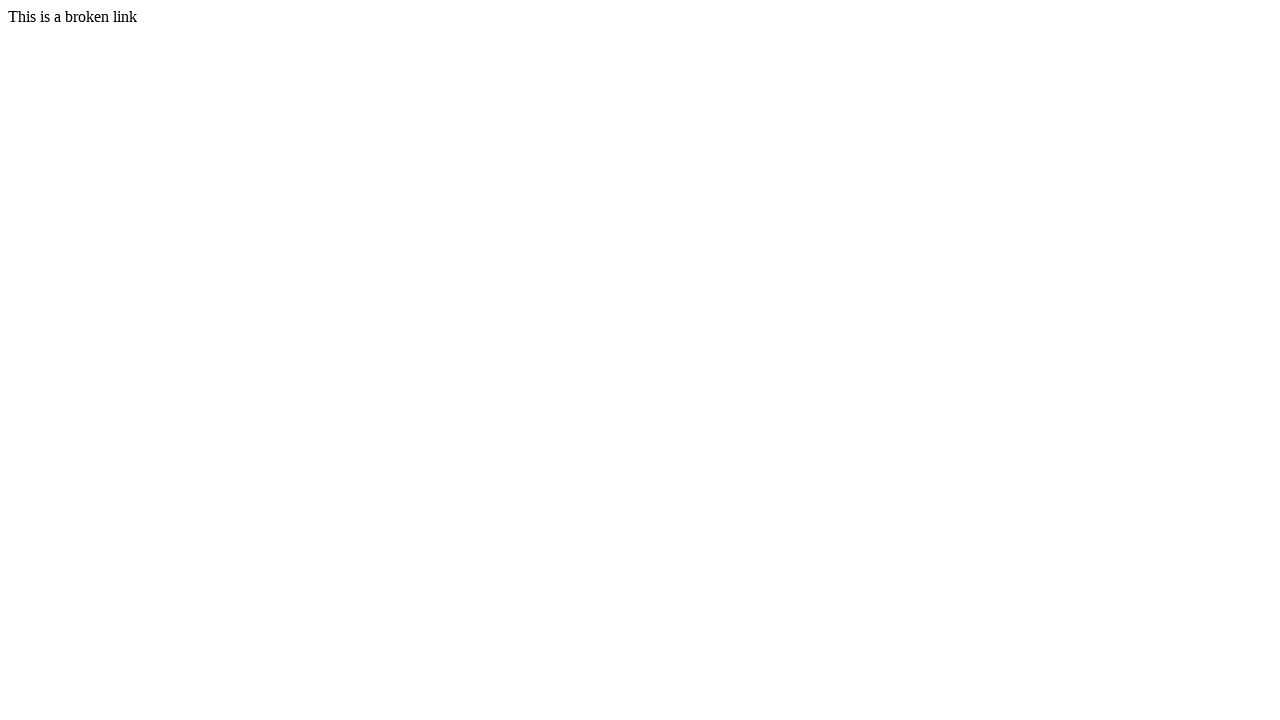

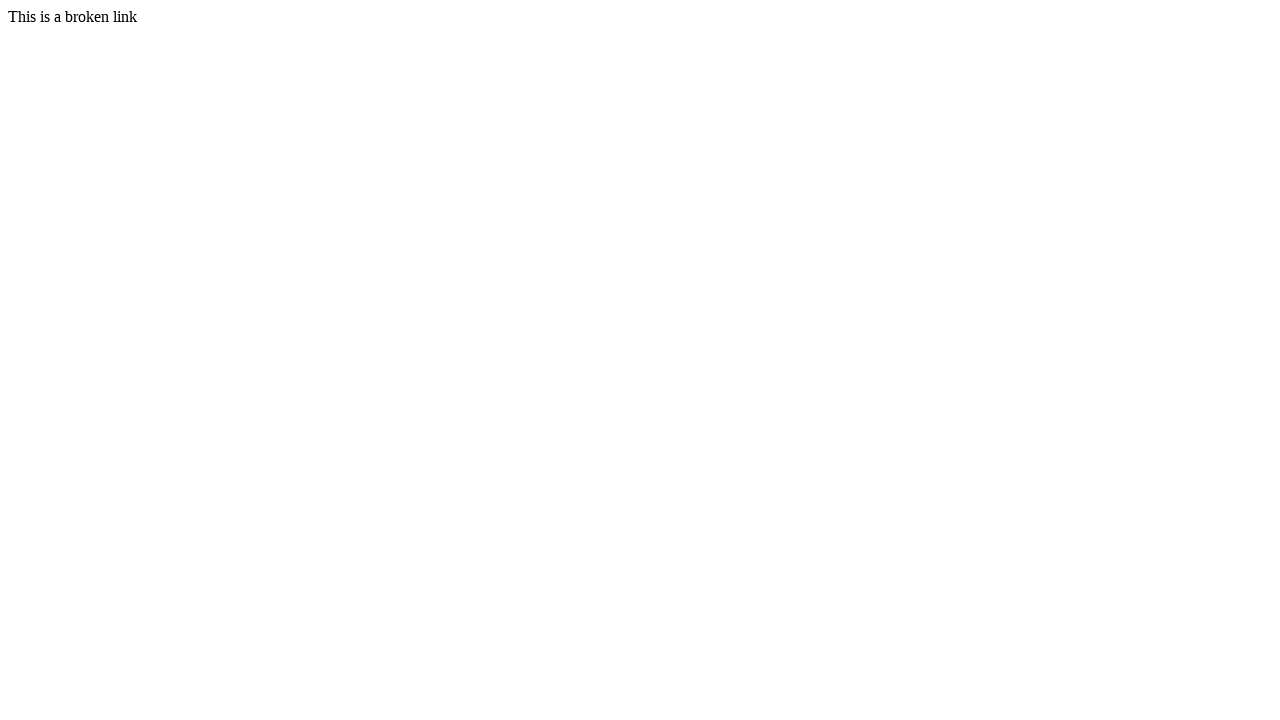